Navigates to the Selenium website and scrolls to the footer of the page

Starting URL: https://www.selenium.dev/

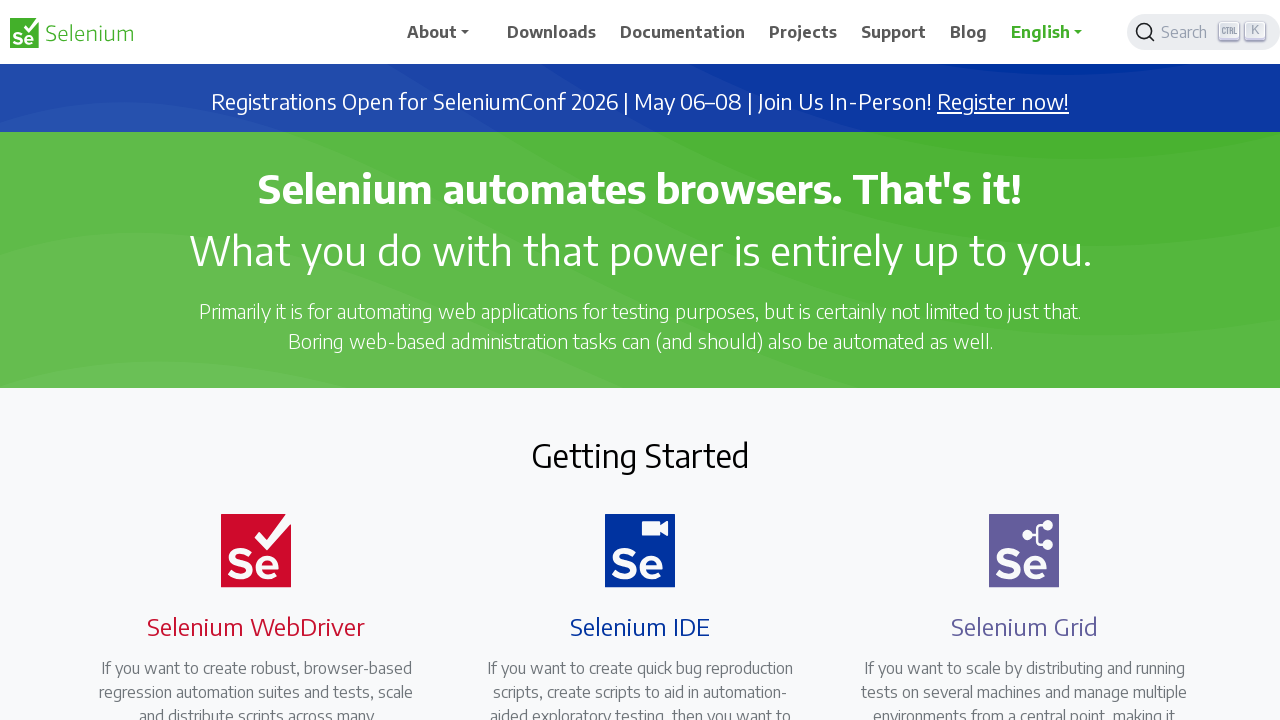

Navigated to Selenium website
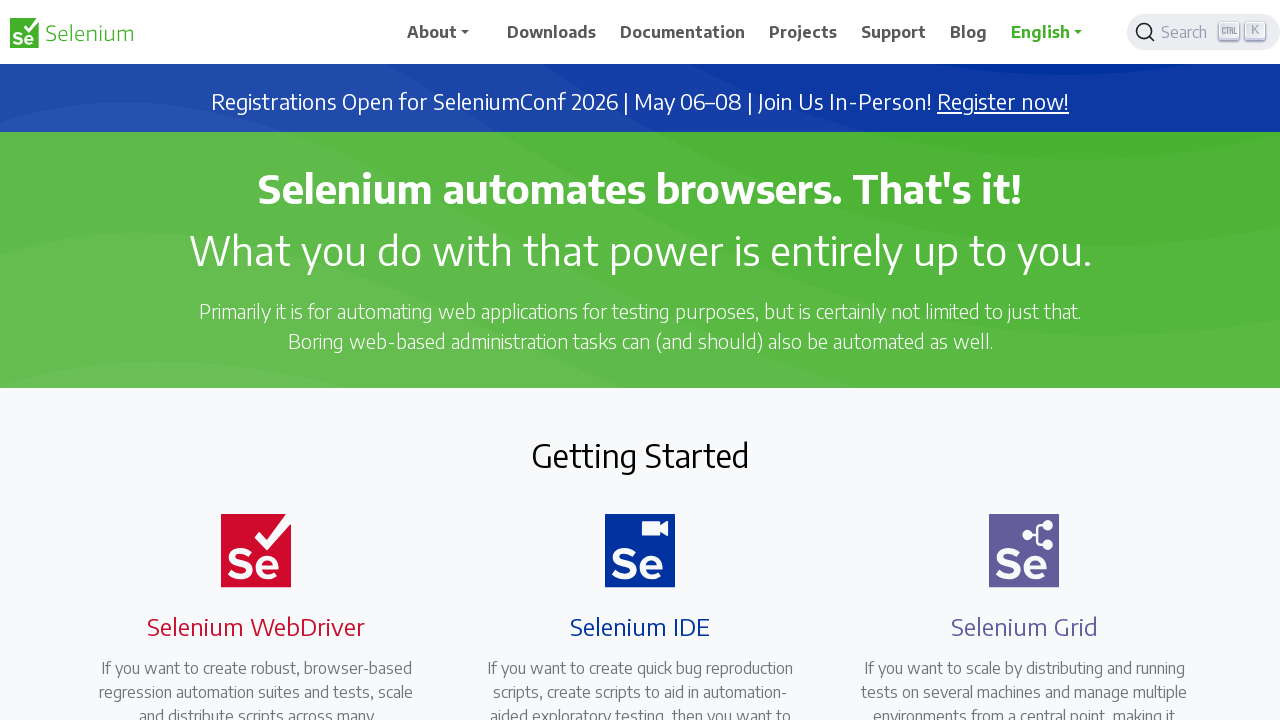

Scrolled to the footer of the page
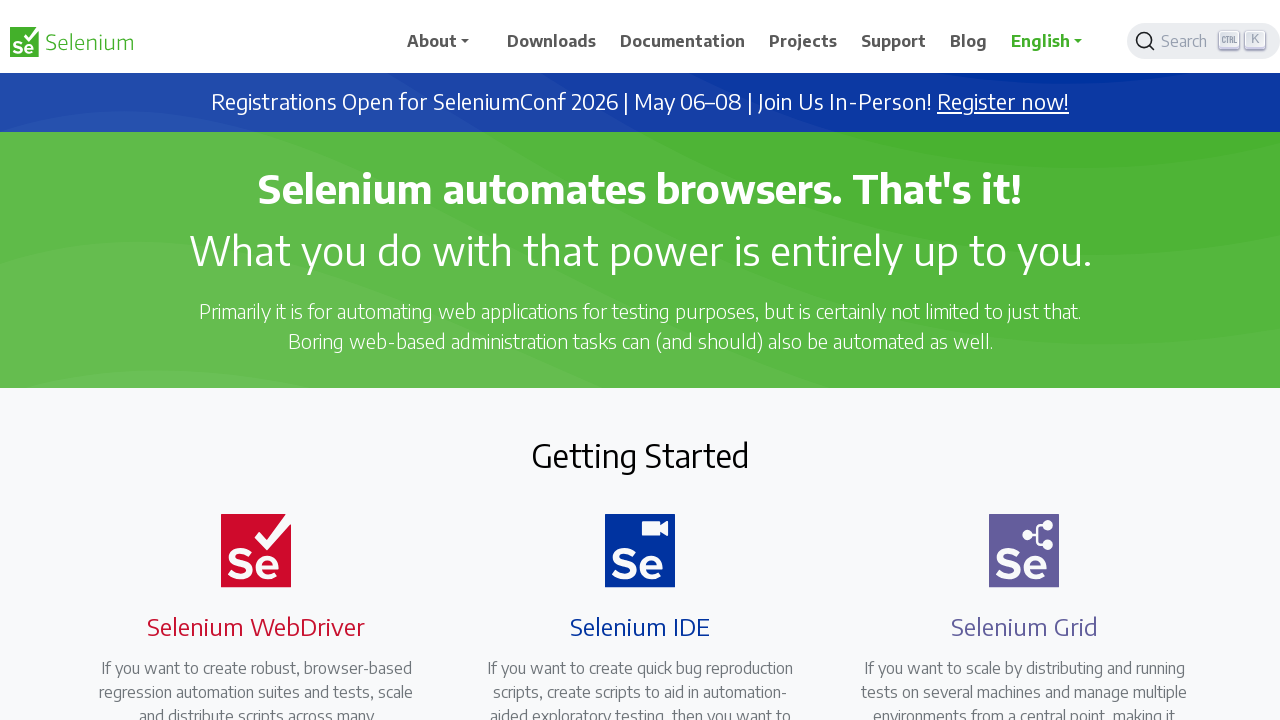

Waited for scroll animation to complete
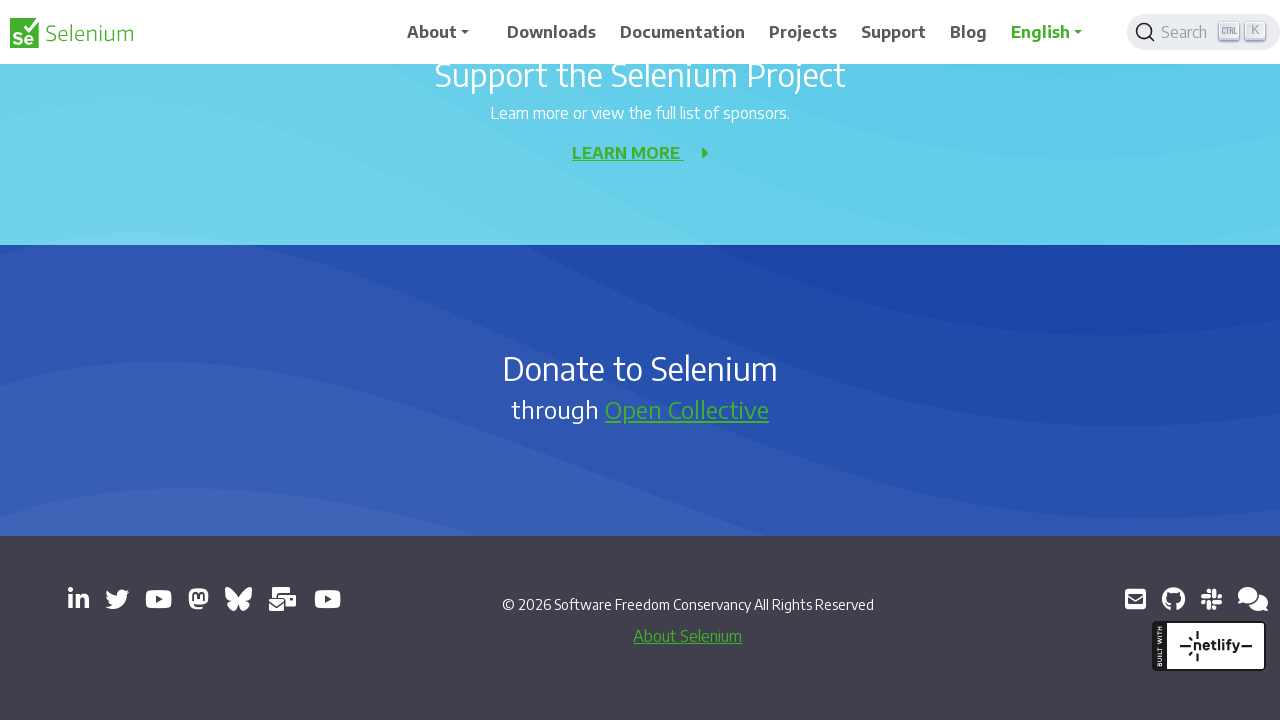

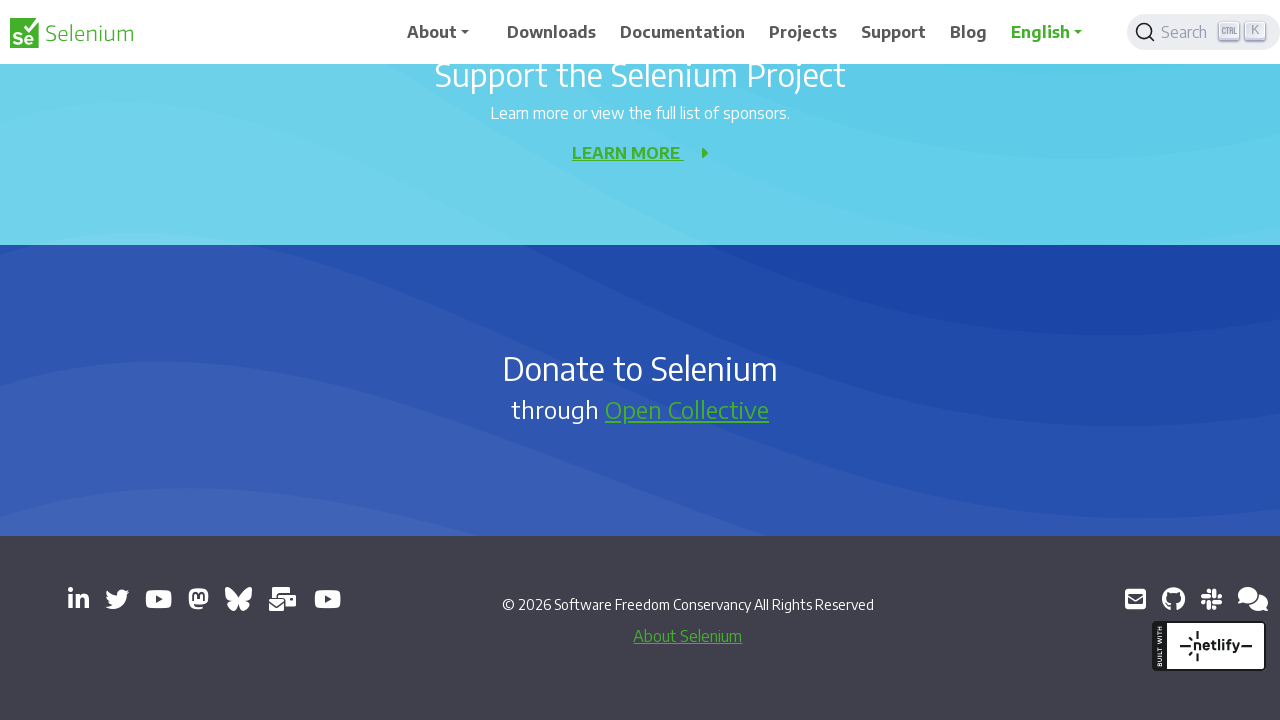